Waits for datepicker to be visible, fills a date value and presses Enter

Starting URL: https://testautomationpractice.blogspot.com/

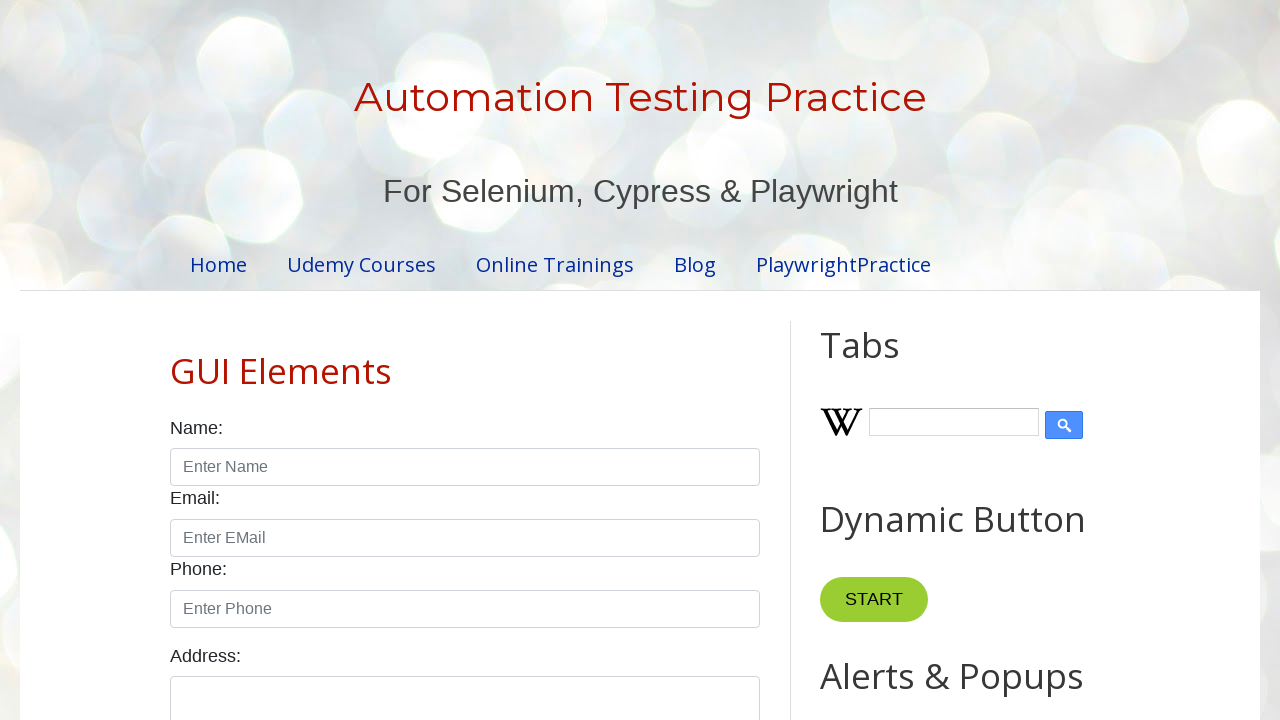

Datepicker element became visible
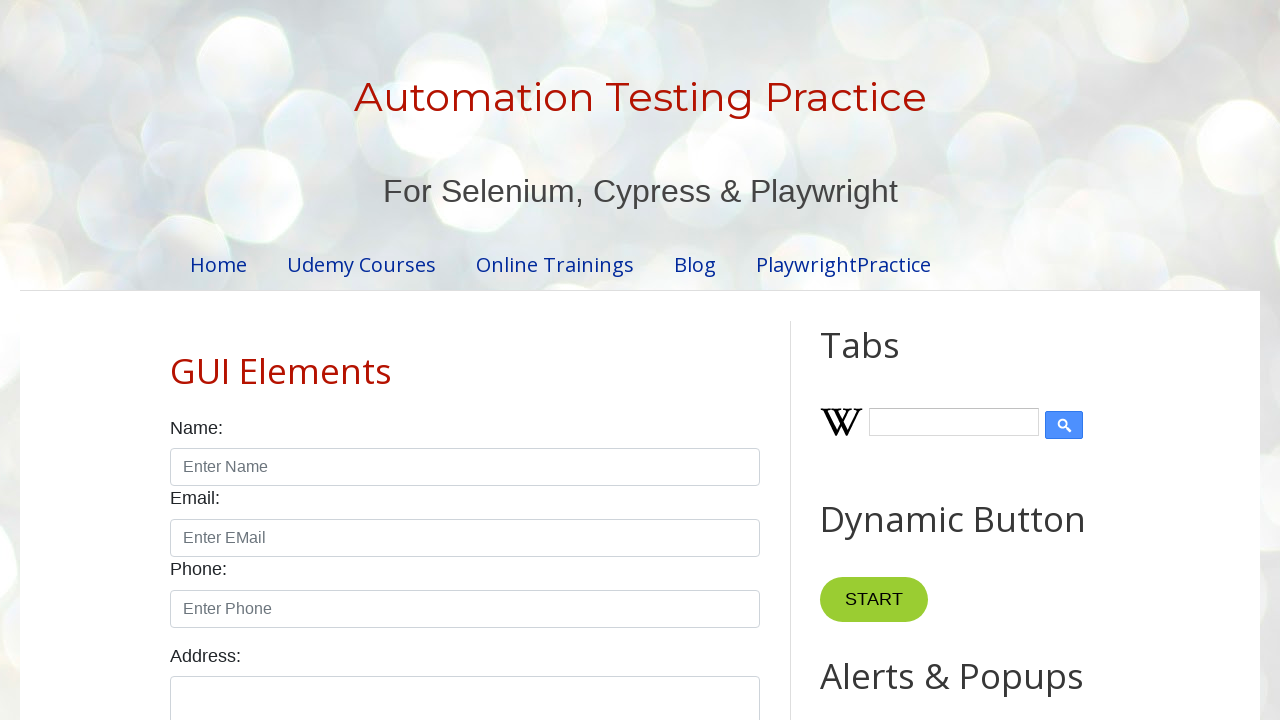

Filled datepicker with date '2023-10-01' on #datepicker
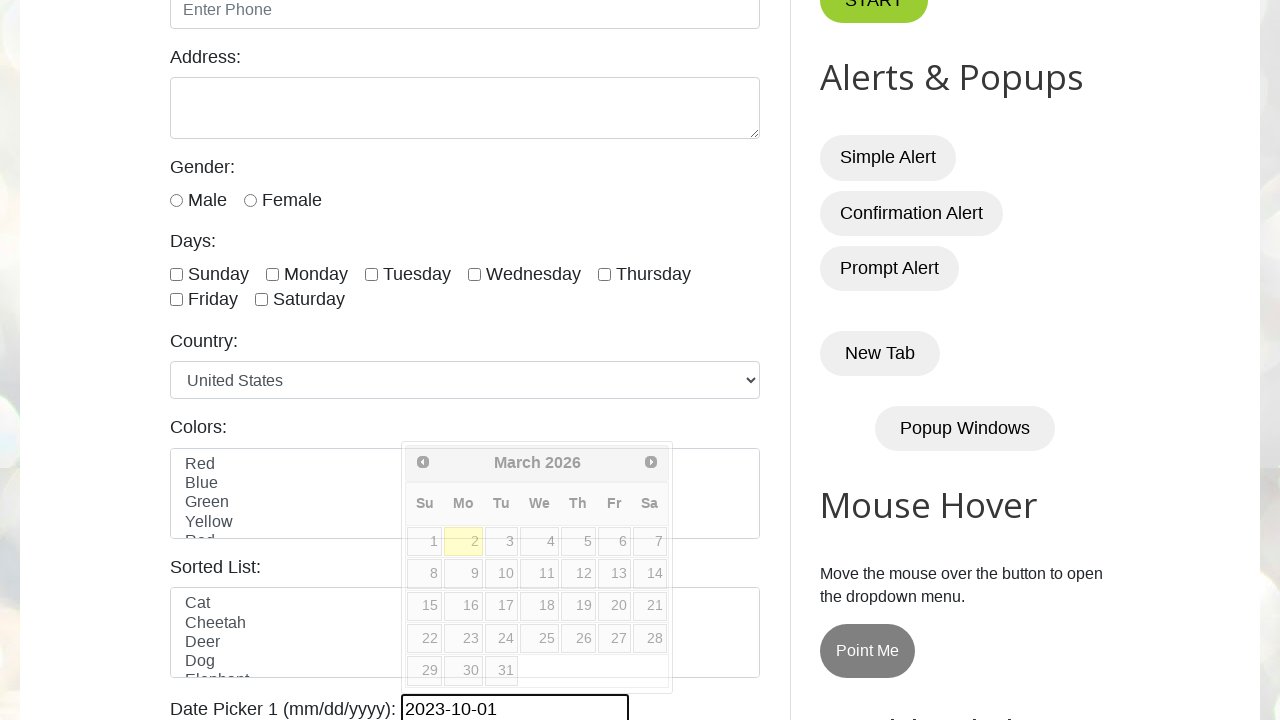

Pressed Enter to submit date on #datepicker
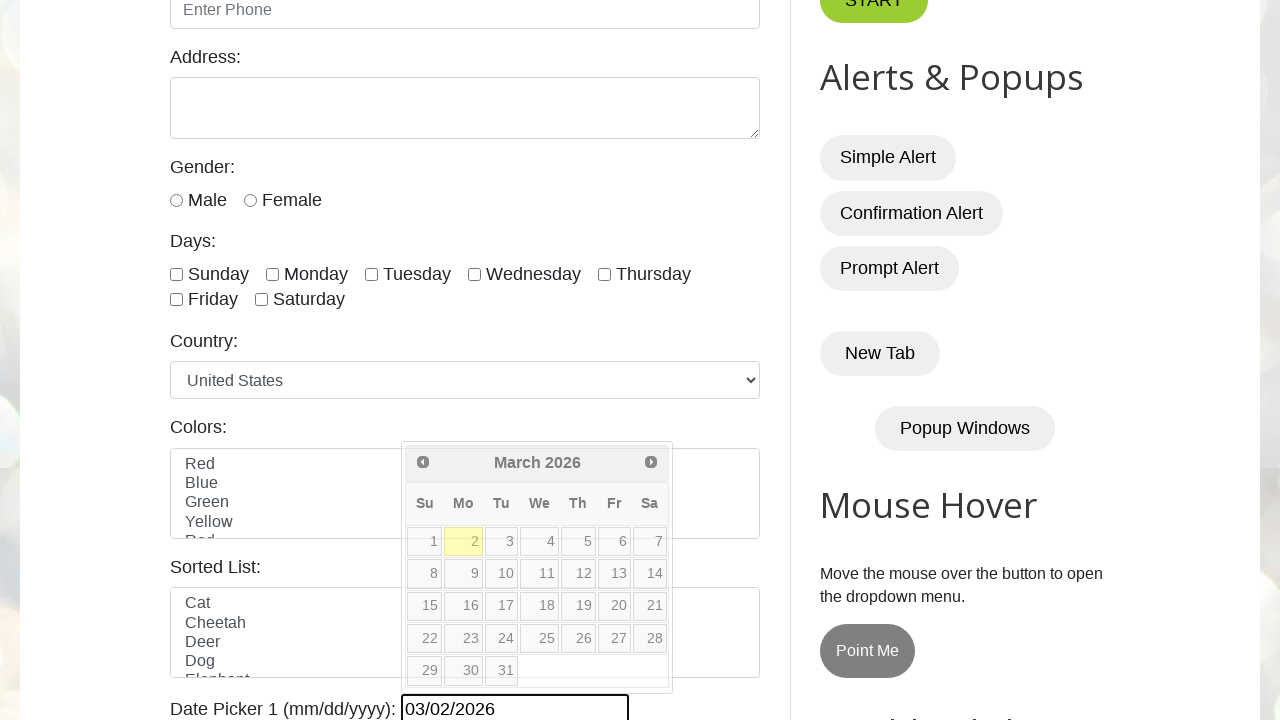

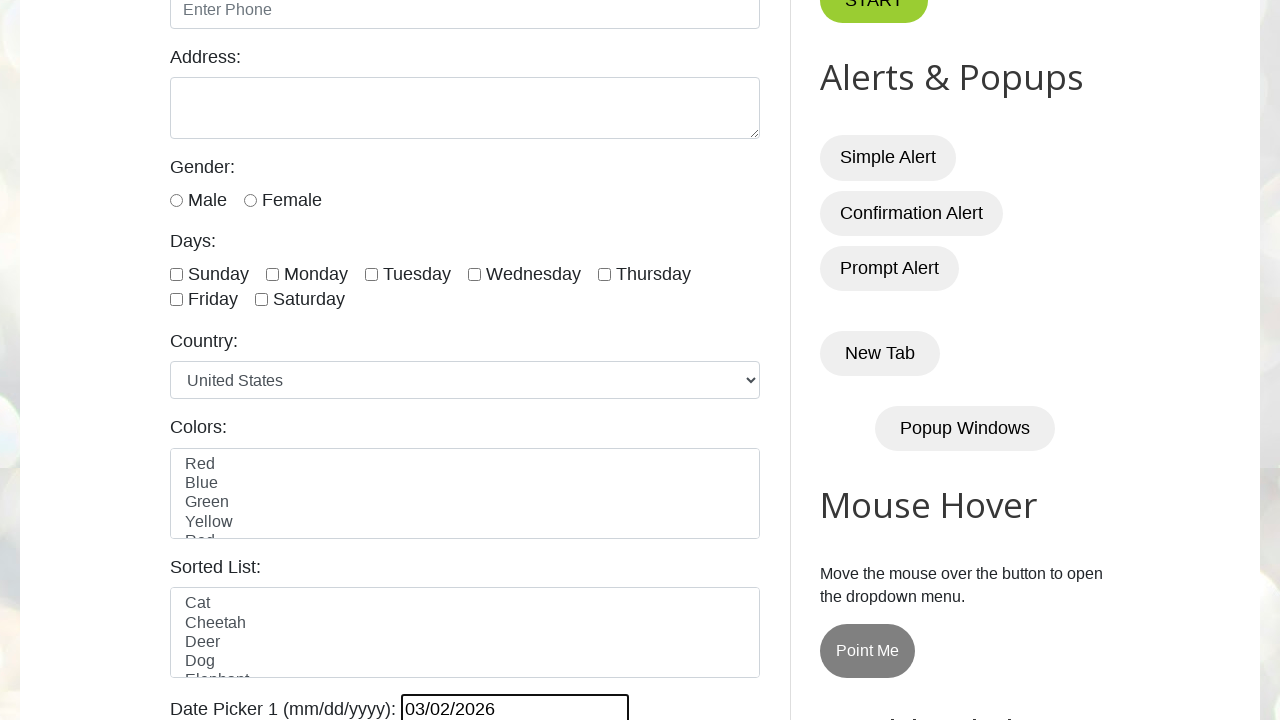